Tests the file format search functionality on online-convert.com by searching for different file formats (PDF, XLSX, CSV) and navigating to their detail pages.

Starting URL: https://www.online-convert.com/ru/file-type

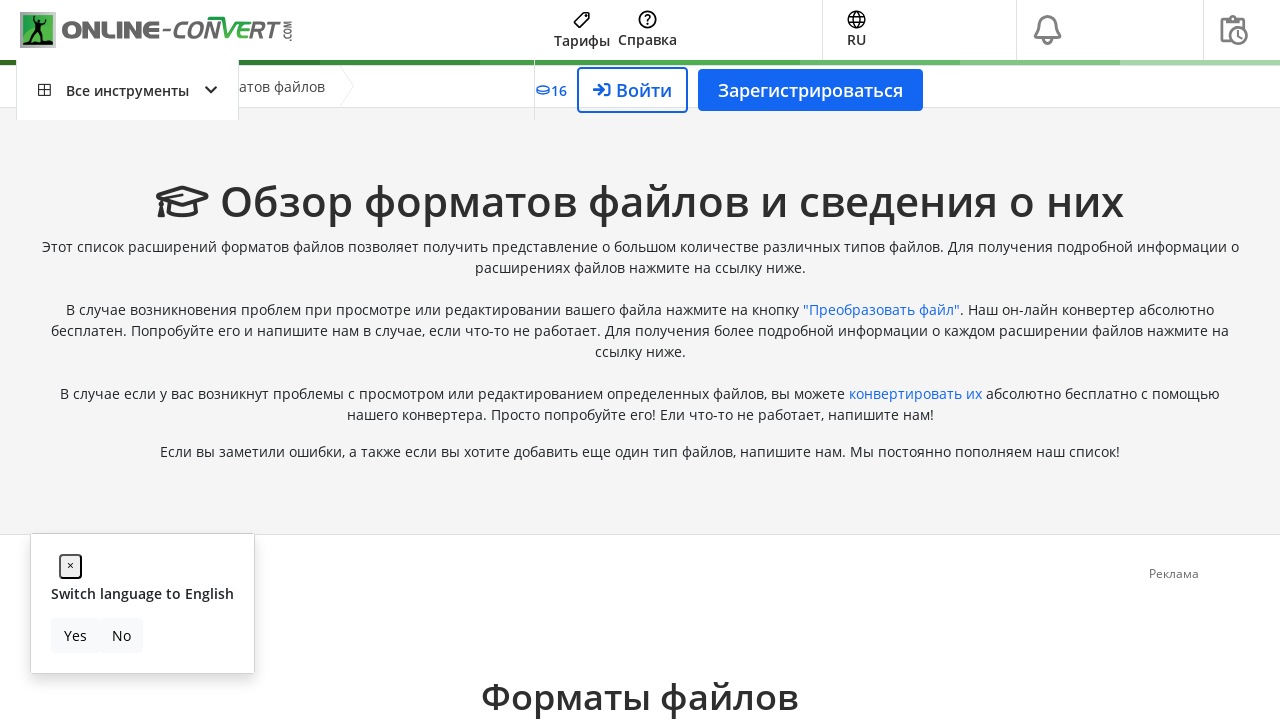

Filled file format search field with 'pdf' on #file-format-search
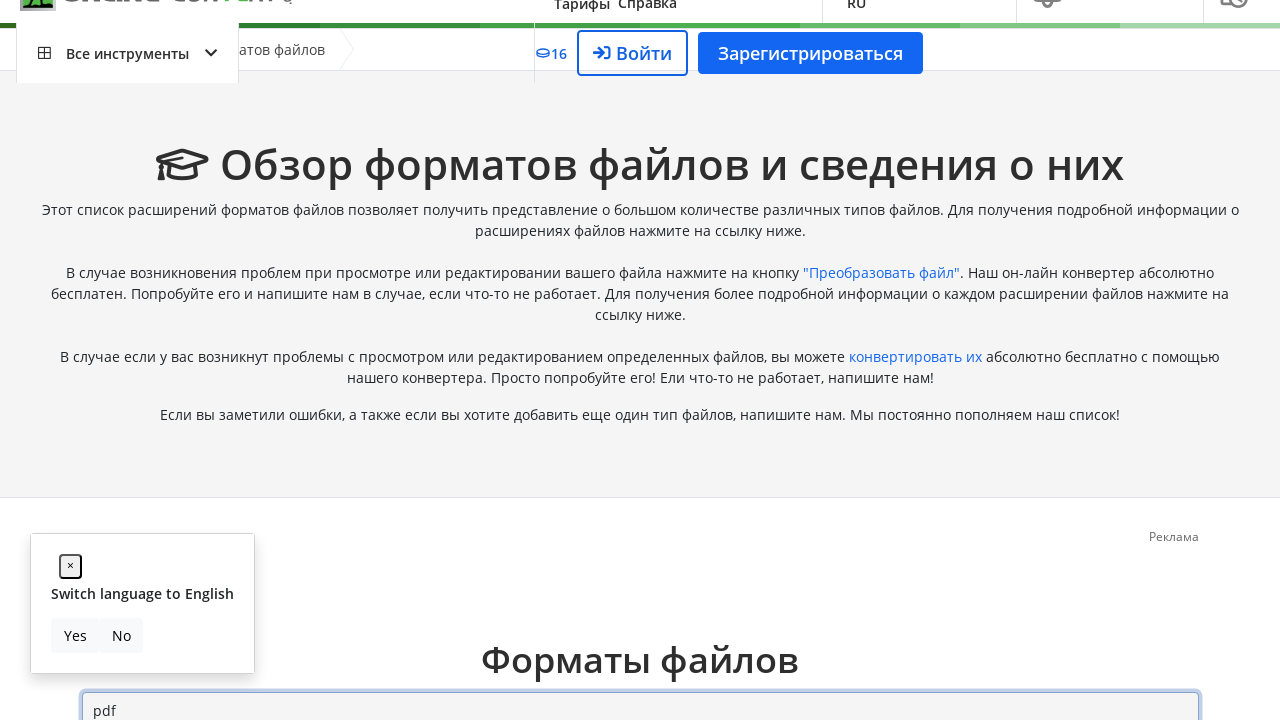

Clicked on PDF format link to navigate to PDF detail page at (258, 361) on a[href="https://www.online-convert.com/ru/file-format/pdf"]
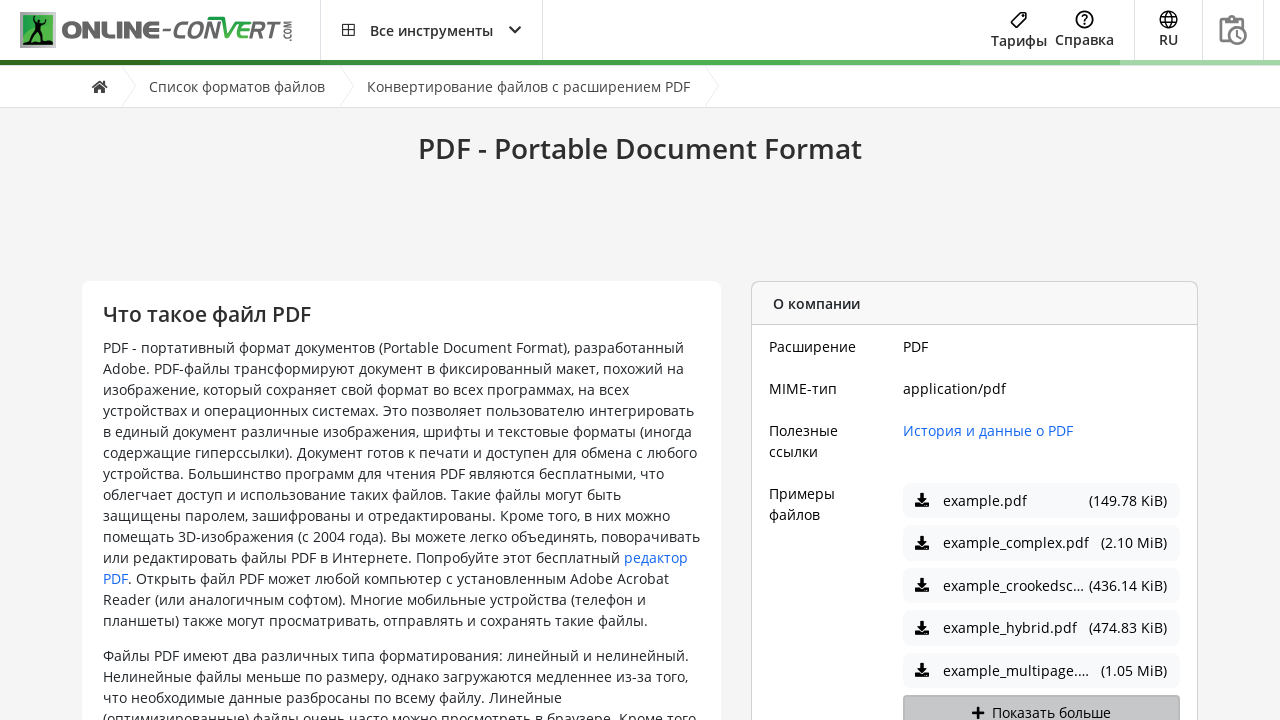

PDF page loaded successfully and example PDF download link is visible
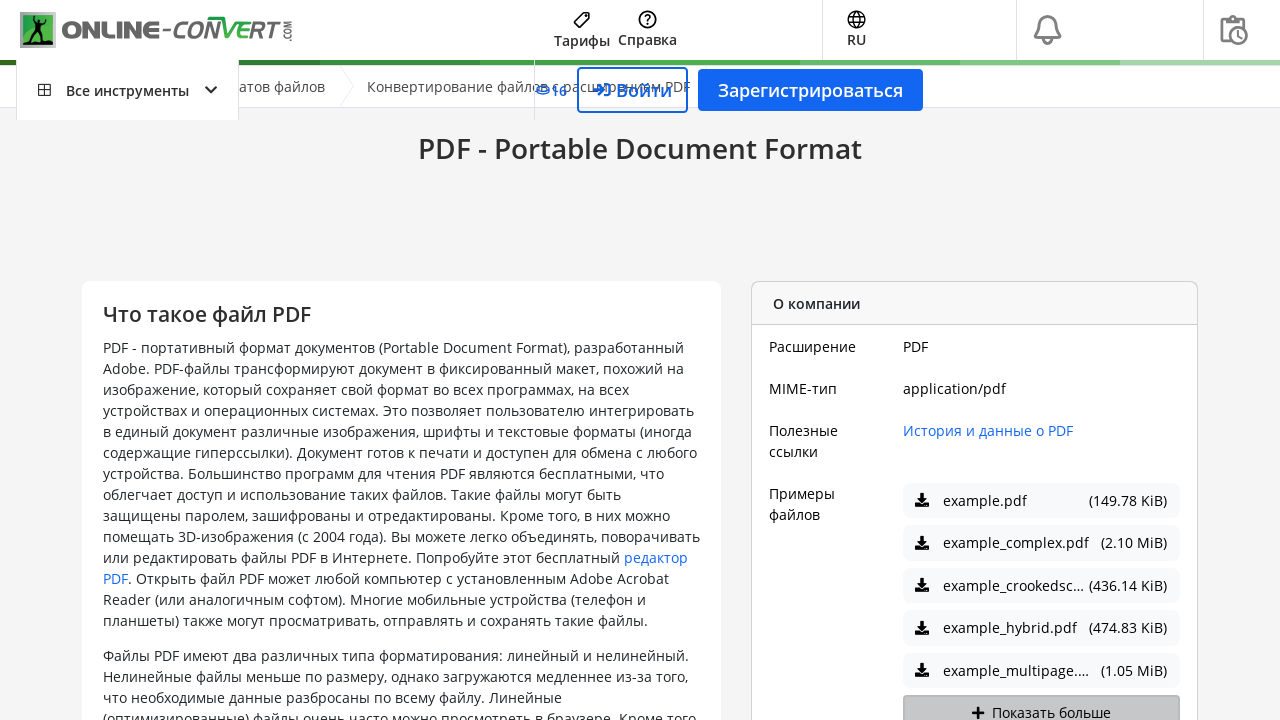

Navigated back to file type listing page
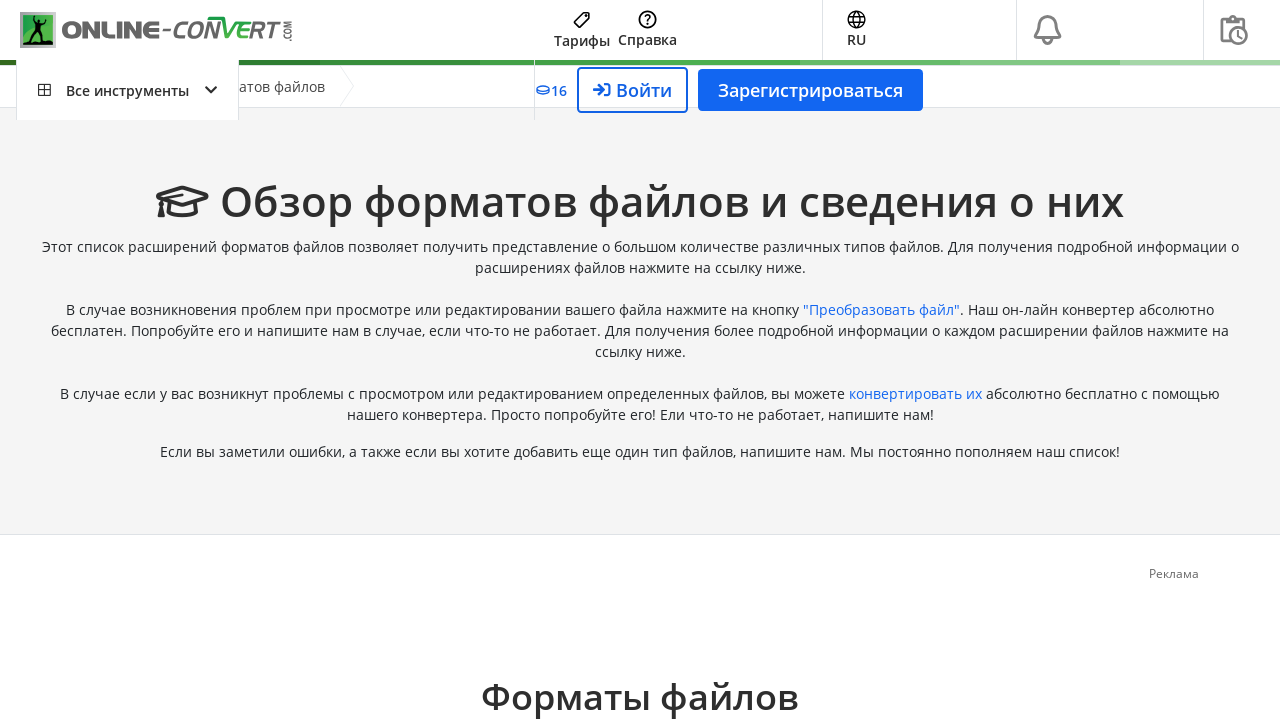

Filled file format search field with 'xlsx' on #file-format-search
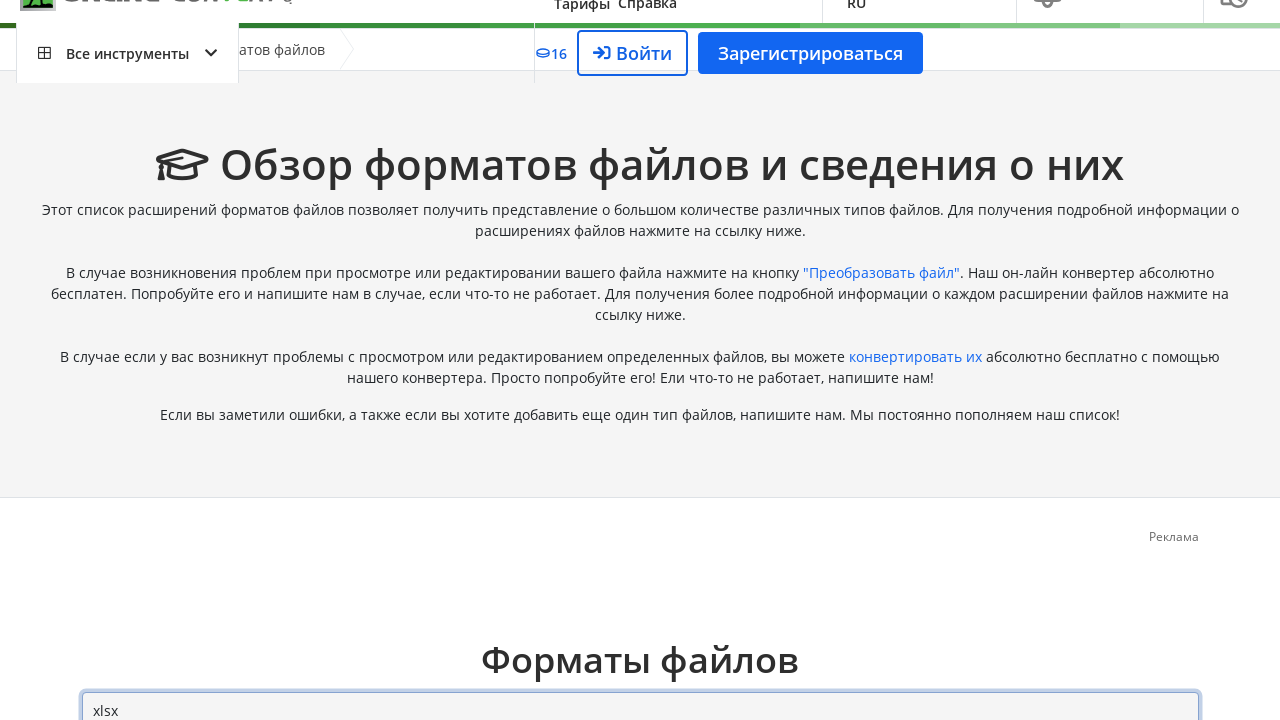

Clicked on XLSX format link to navigate to XLSX detail page at (258, 361) on a[href="https://www.online-convert.com/ru/file-format/xlsx"]
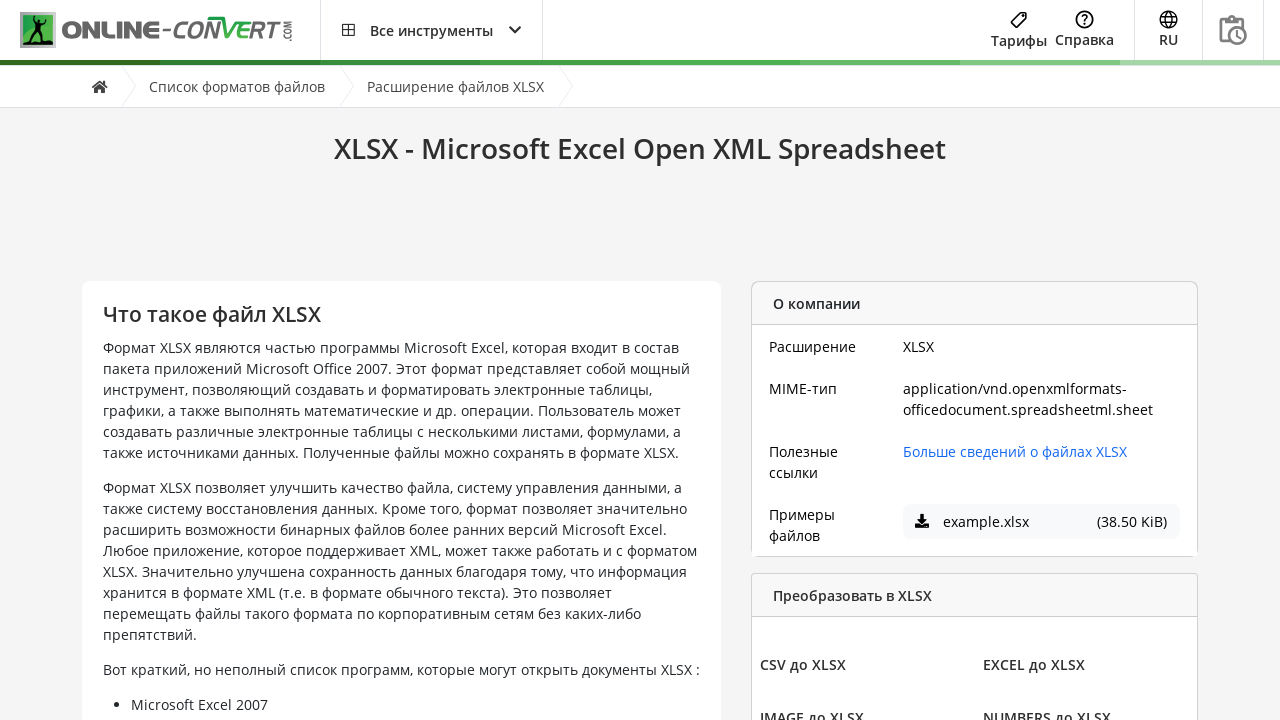

XLSX page loaded successfully and example XLSX download link is visible
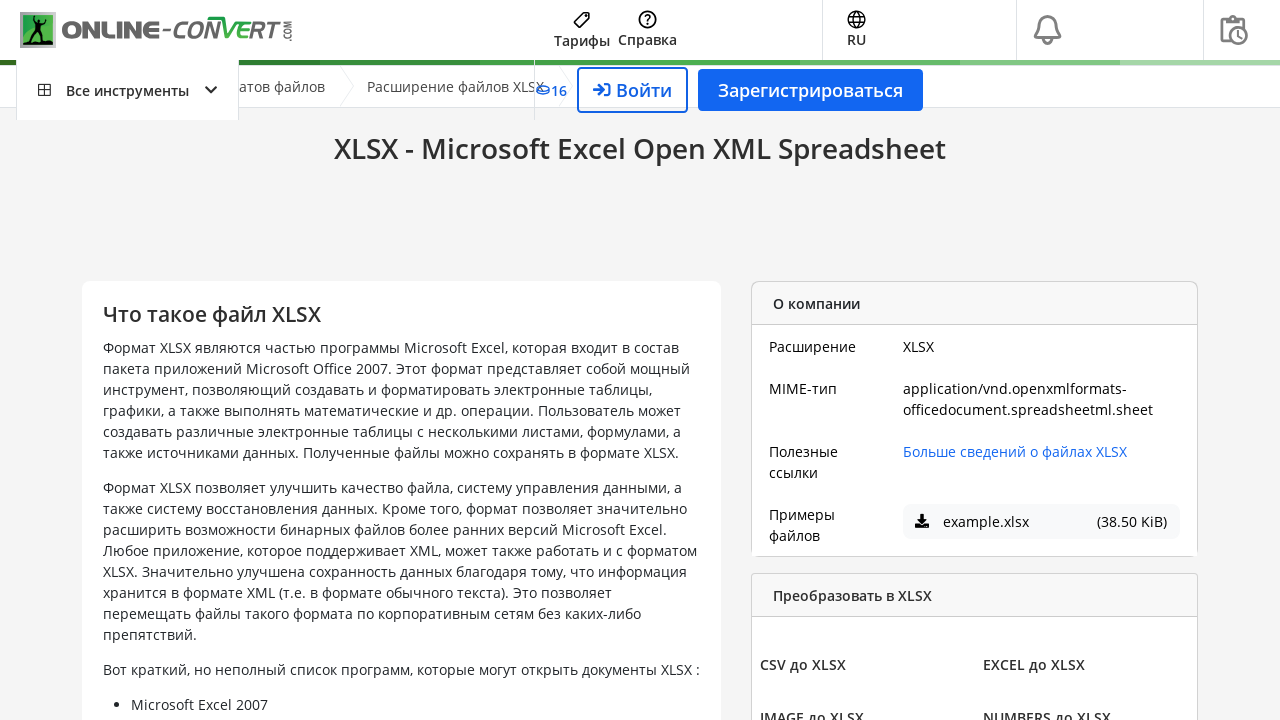

Navigated back to file type listing page
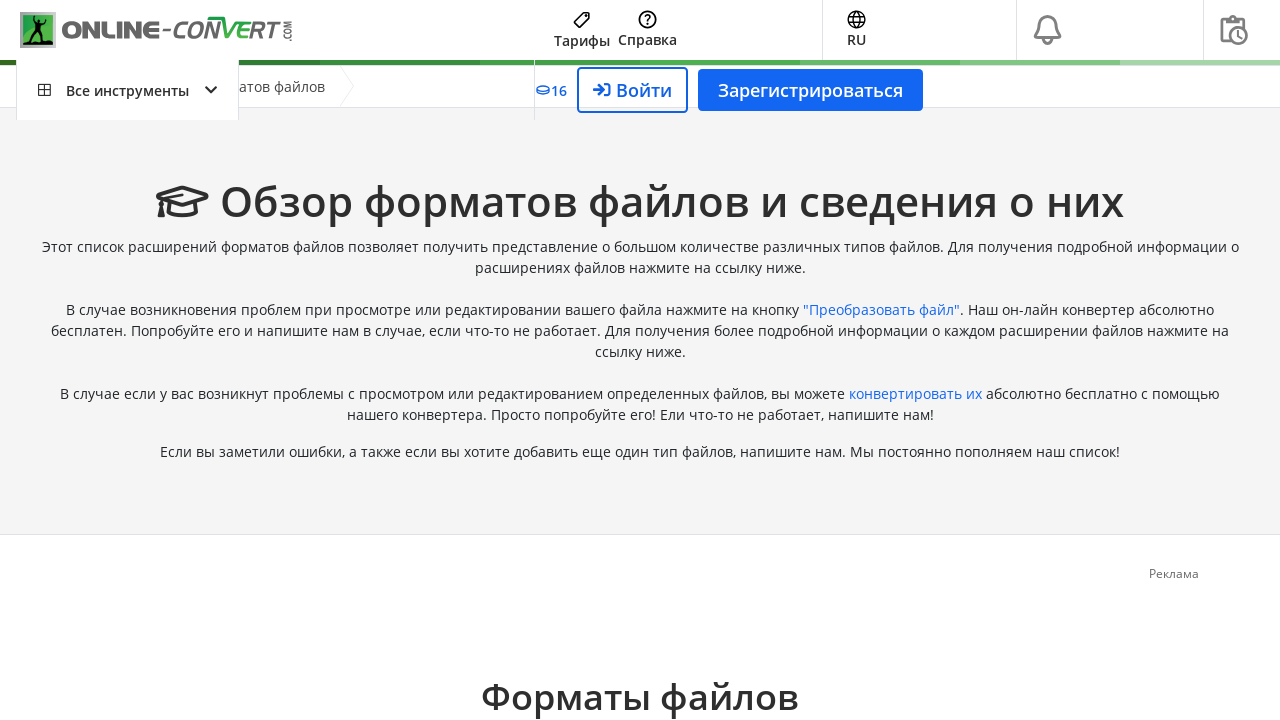

Filled file format search field with 'csv' on #file-format-search
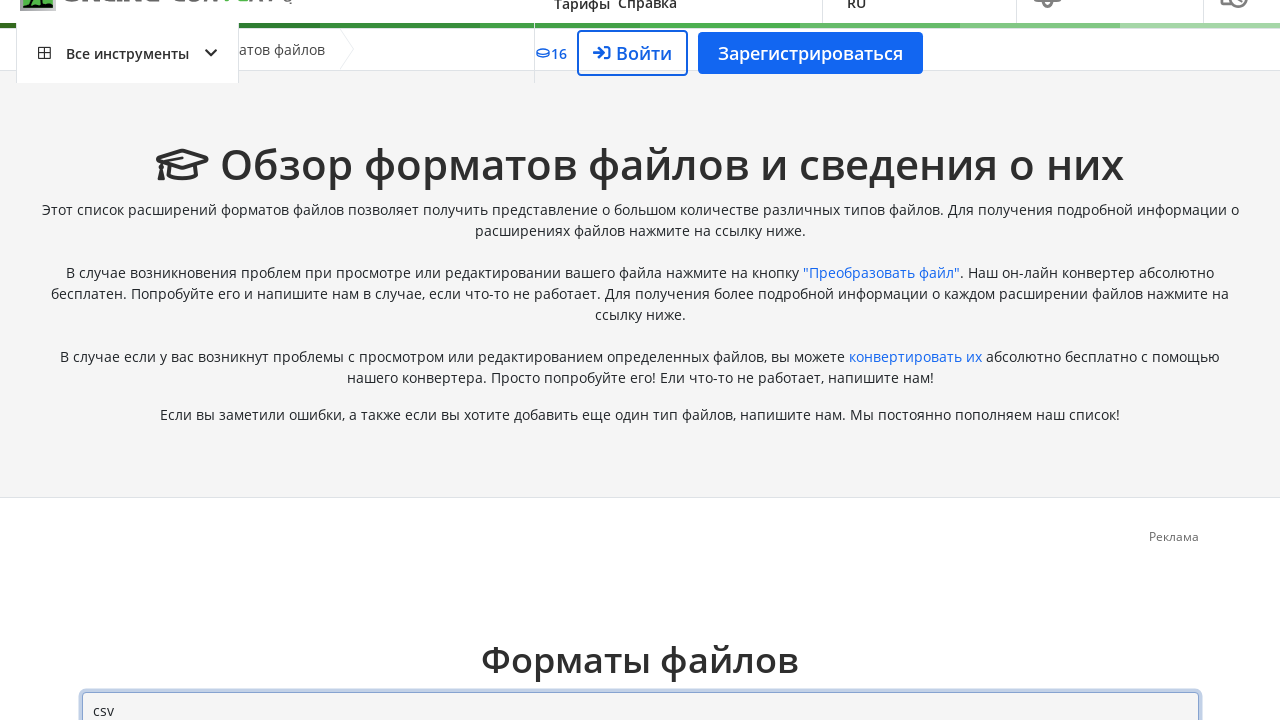

Clicked on CSV format link to navigate to CSV detail page at (258, 361) on a[href="https://www.online-convert.com/ru/file-format/csv"]
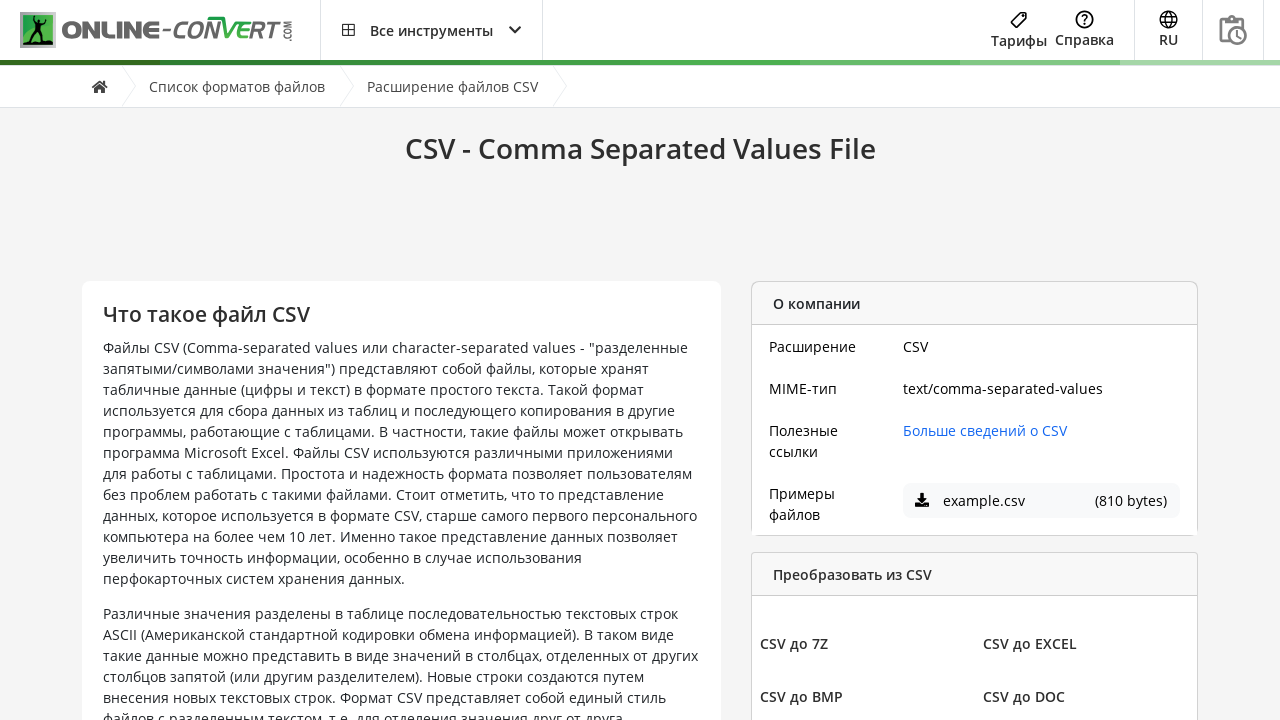

CSV page loaded successfully and example CSV download link is visible
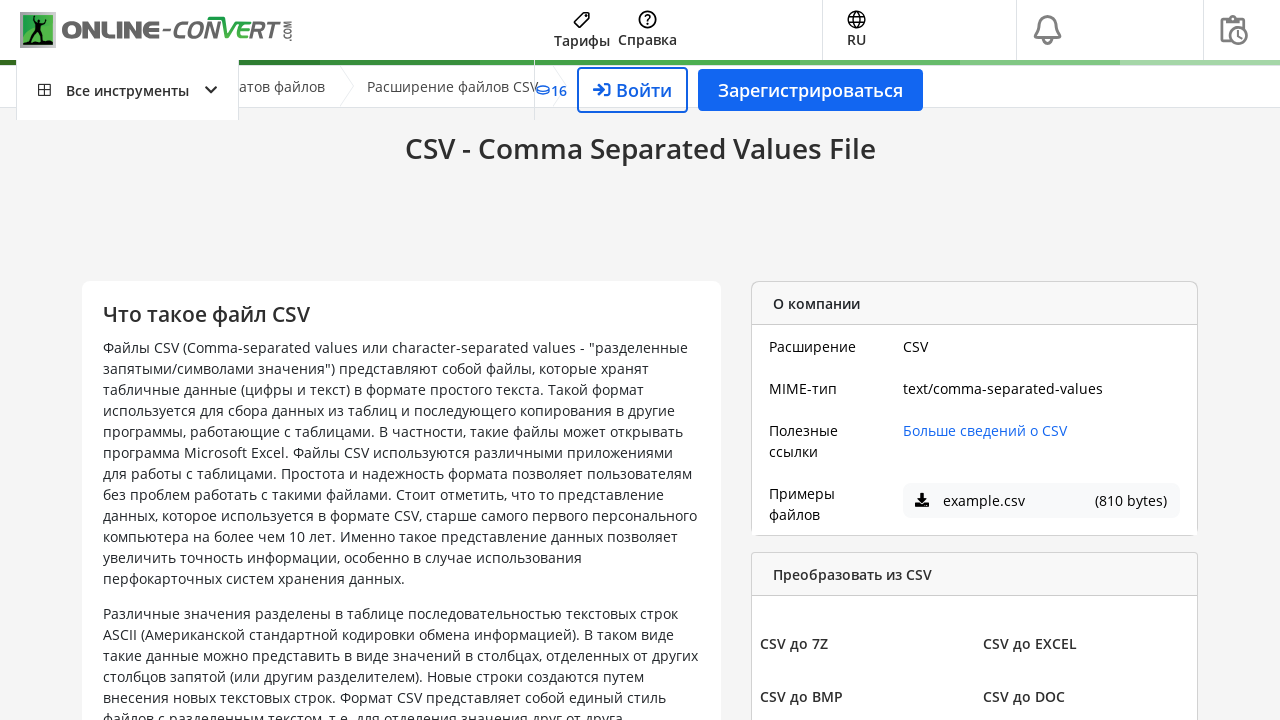

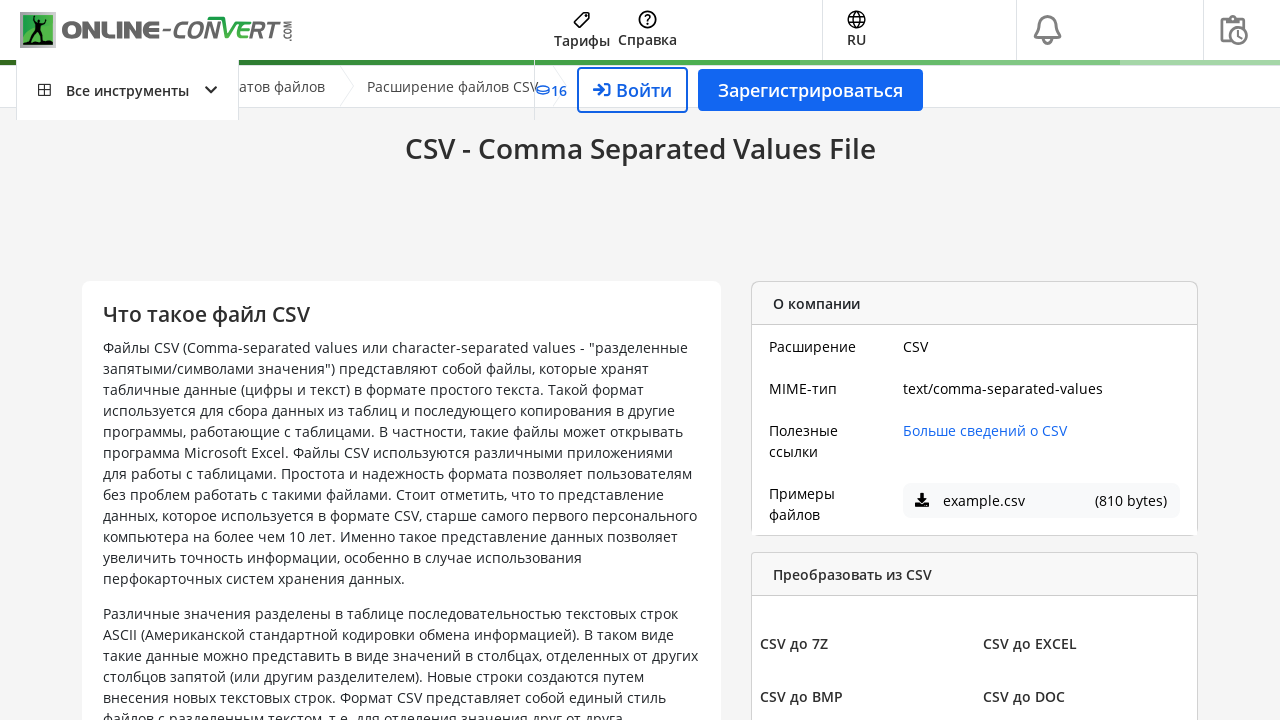